Tests checkbox functionality on the DEMOQA practice form by selecting the Sports, Reading, and Music hobby checkboxes

Starting URL: https://demoqa.com/automation-practice-form

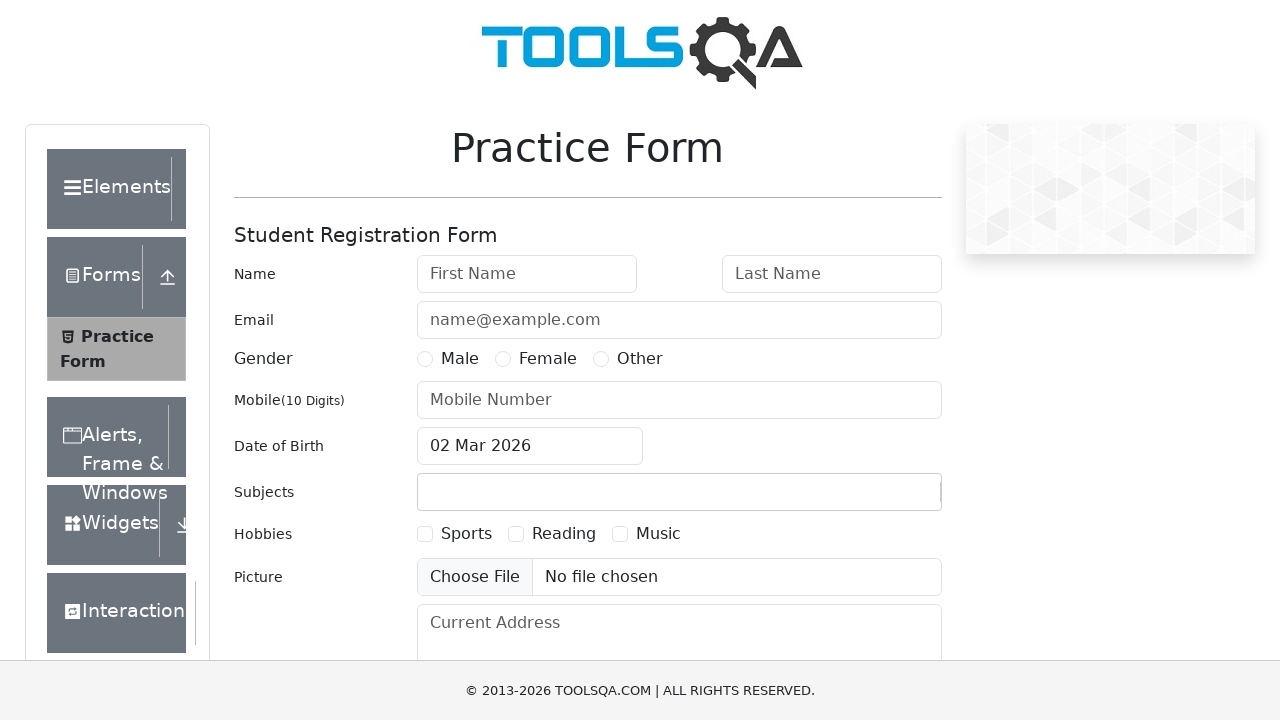

Scrolled to hobbies section near userNumber field
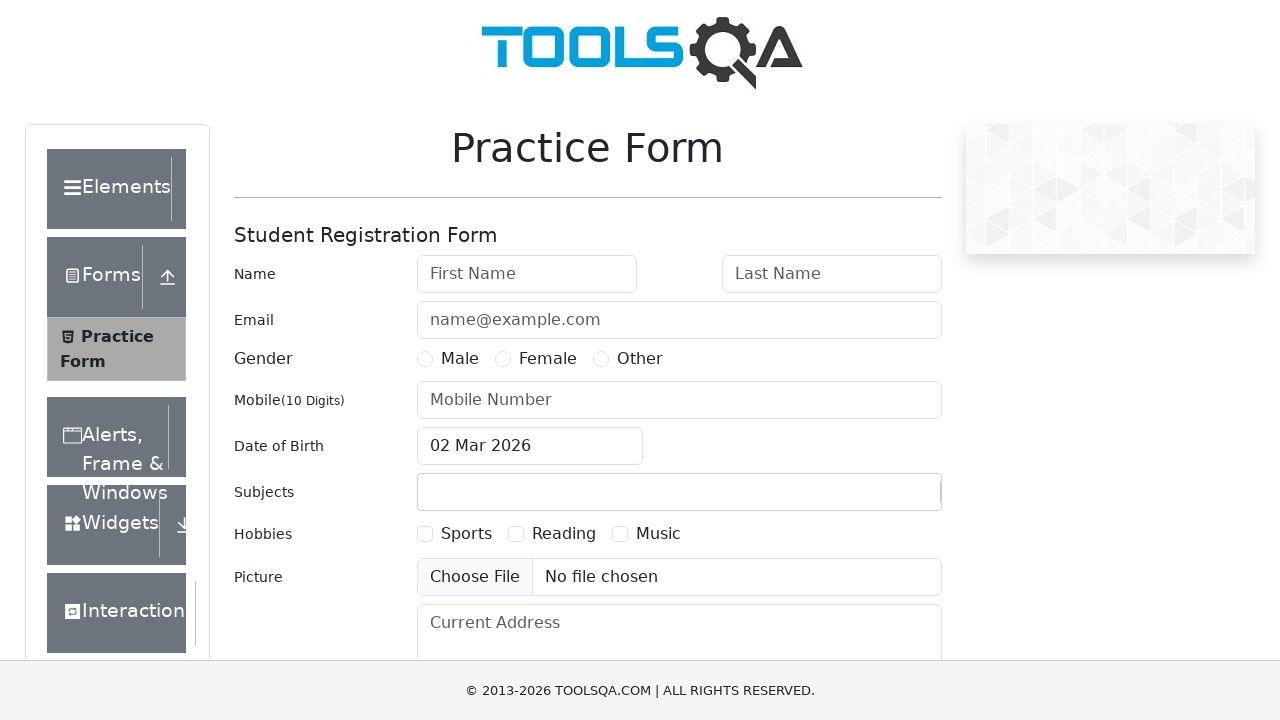

Clicked Sports hobby checkbox at (466, 534) on xpath=//label[text()='Sports']
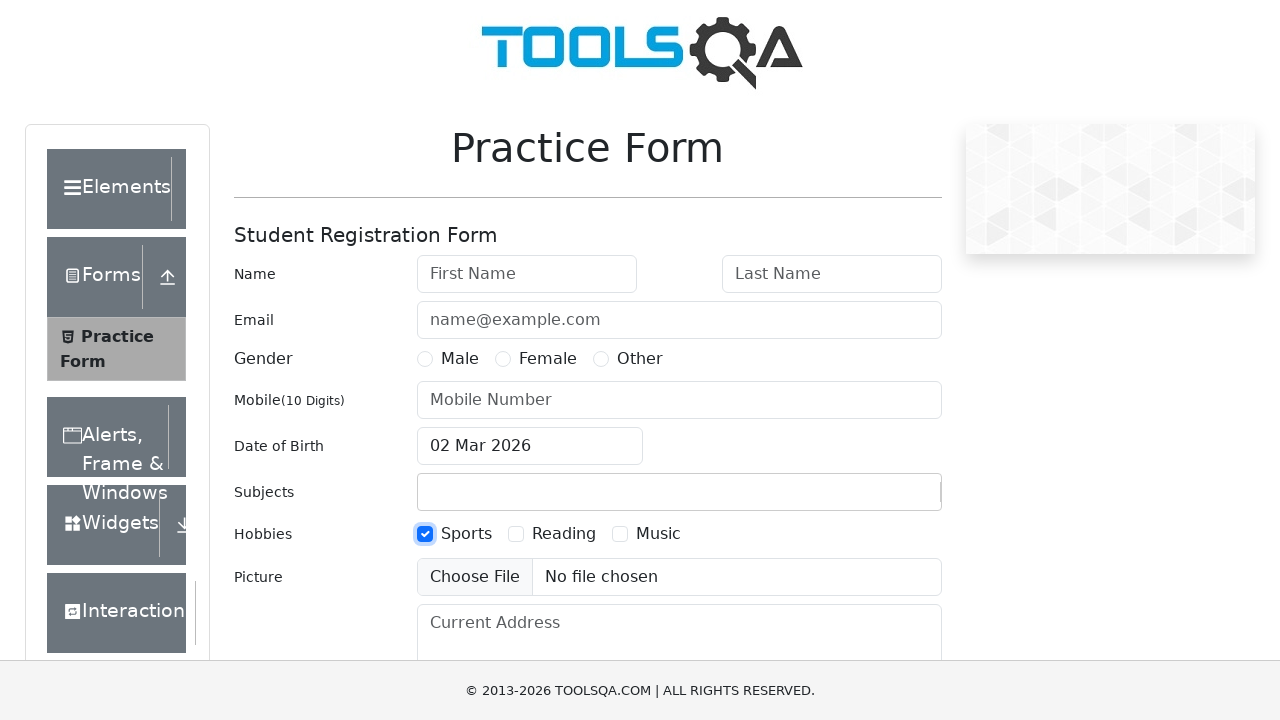

Clicked Reading hobby checkbox at (564, 534) on xpath=//label[text()='Reading']
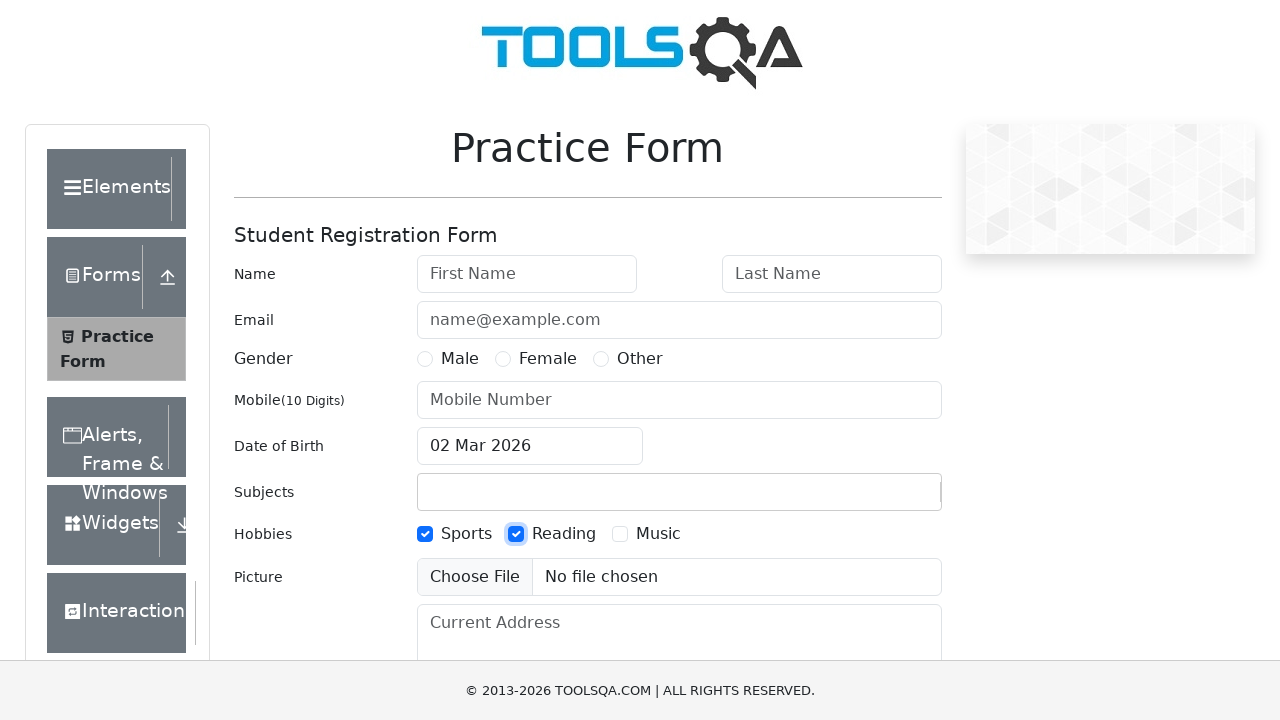

Clicked Music hobby checkbox at (658, 534) on xpath=//label[text()='Music']
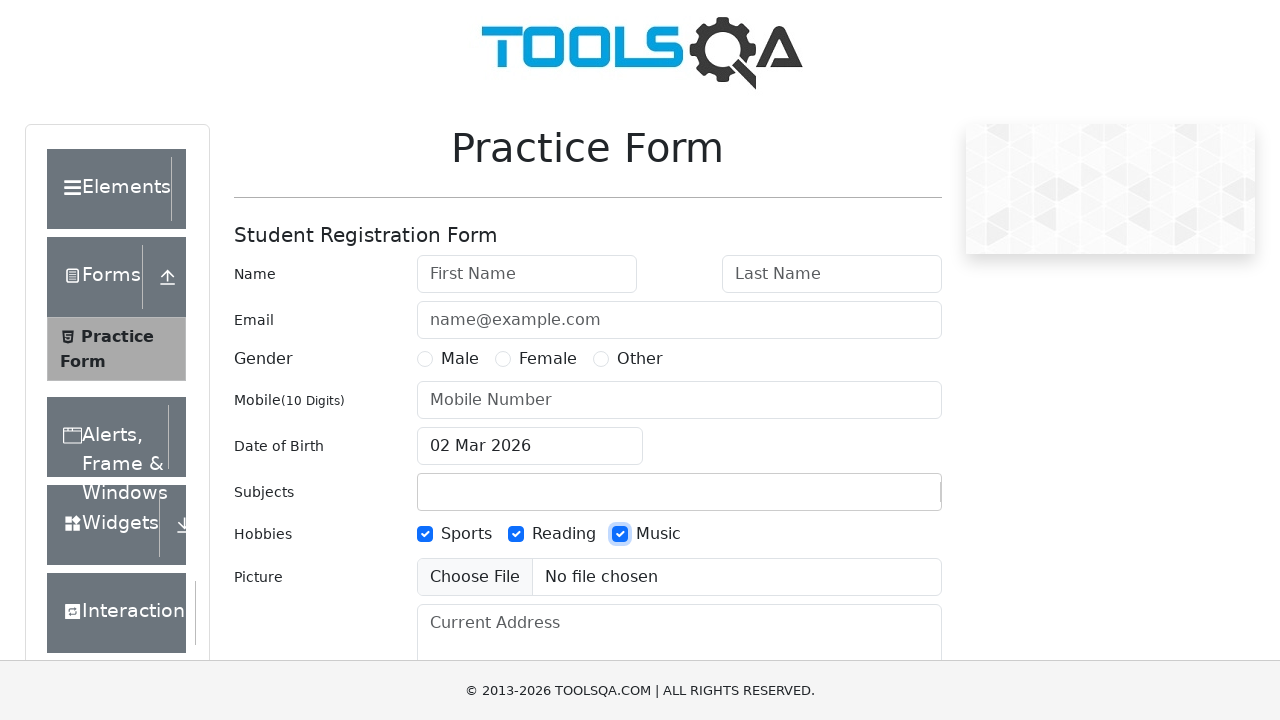

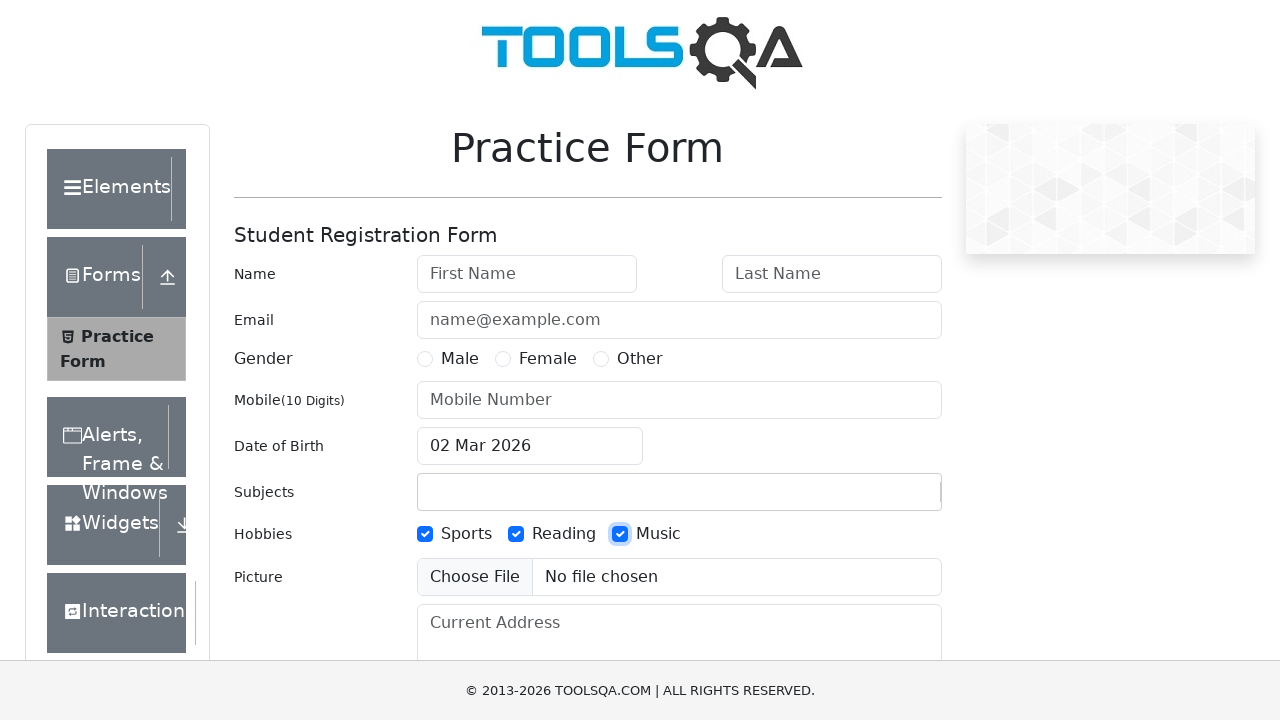